Navigates to Flipkart website homepage to verify the page loads successfully

Starting URL: https://www.flipkart.com/

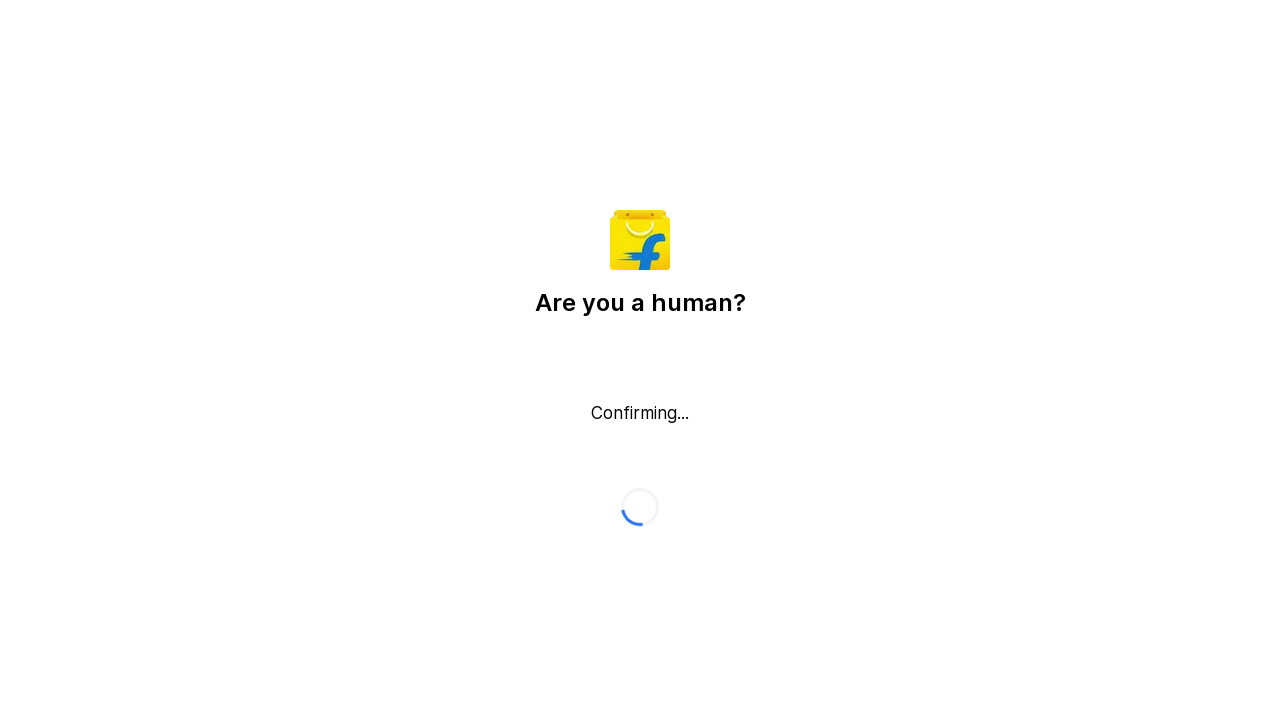

Navigated to Flipkart homepage and waited for page to load completely
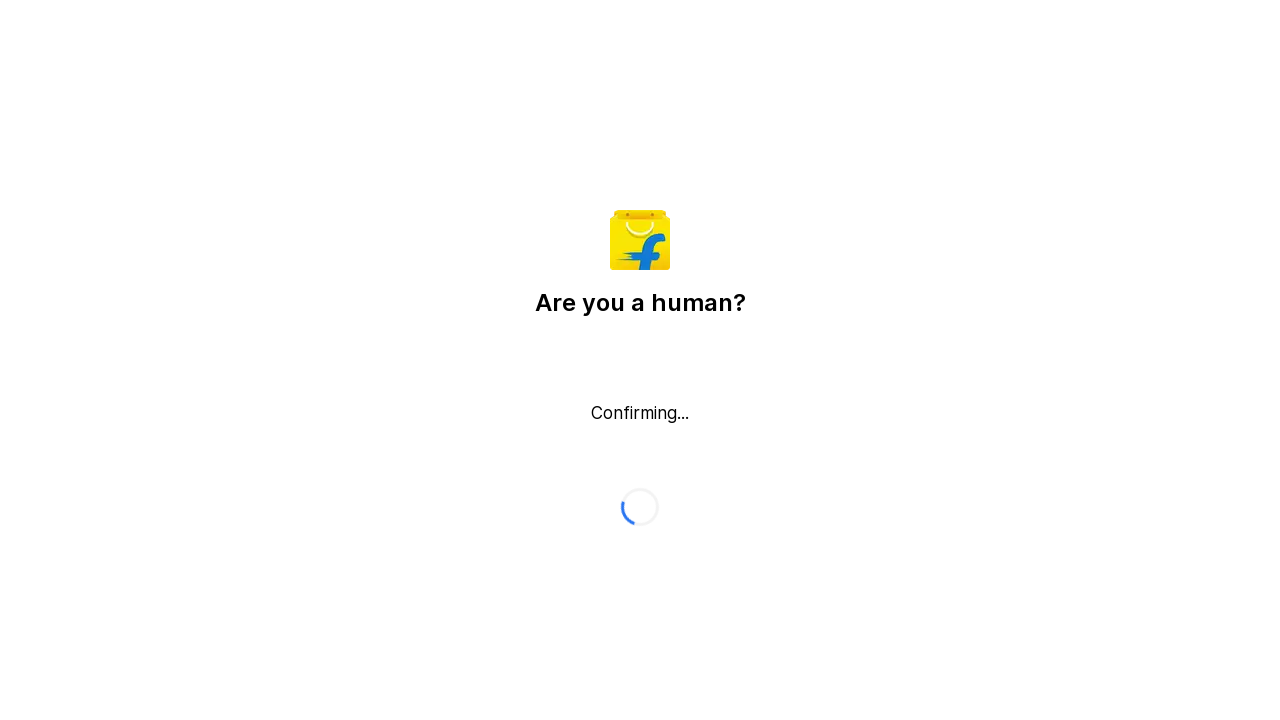

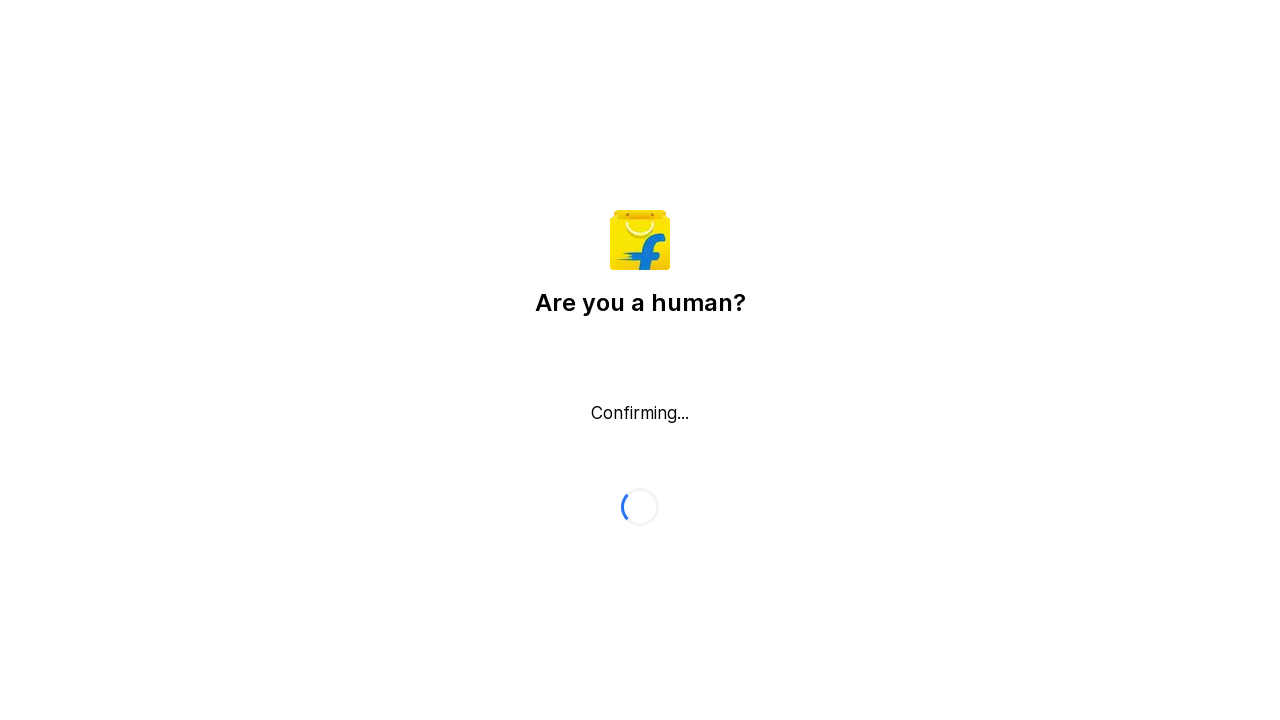